Tests registration form validation by clicking submit without filling any fields and verifying all required field error messages are displayed

Starting URL: https://alada.vn/tai-khoan/dang-ky.html

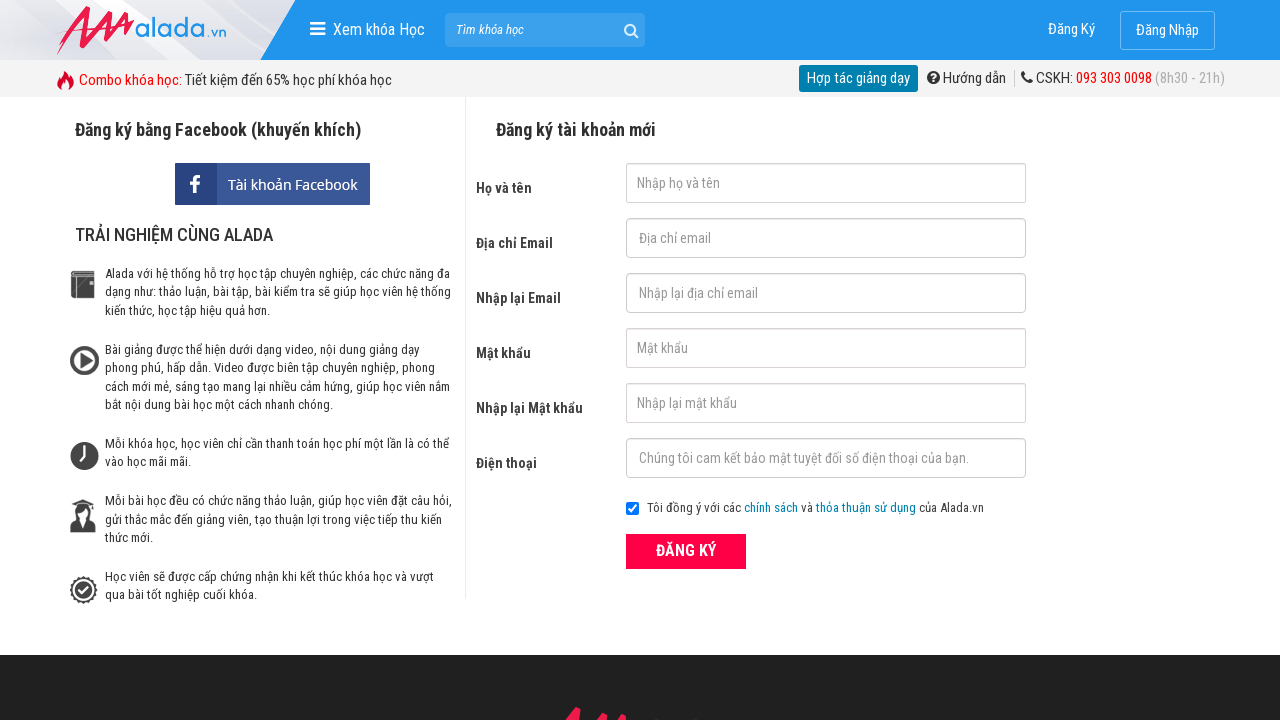

Clicked register/submit button without filling any fields at (686, 551) on xpath=//div[@class='field_btn']//button[@class='btn_pink_sm fs16']
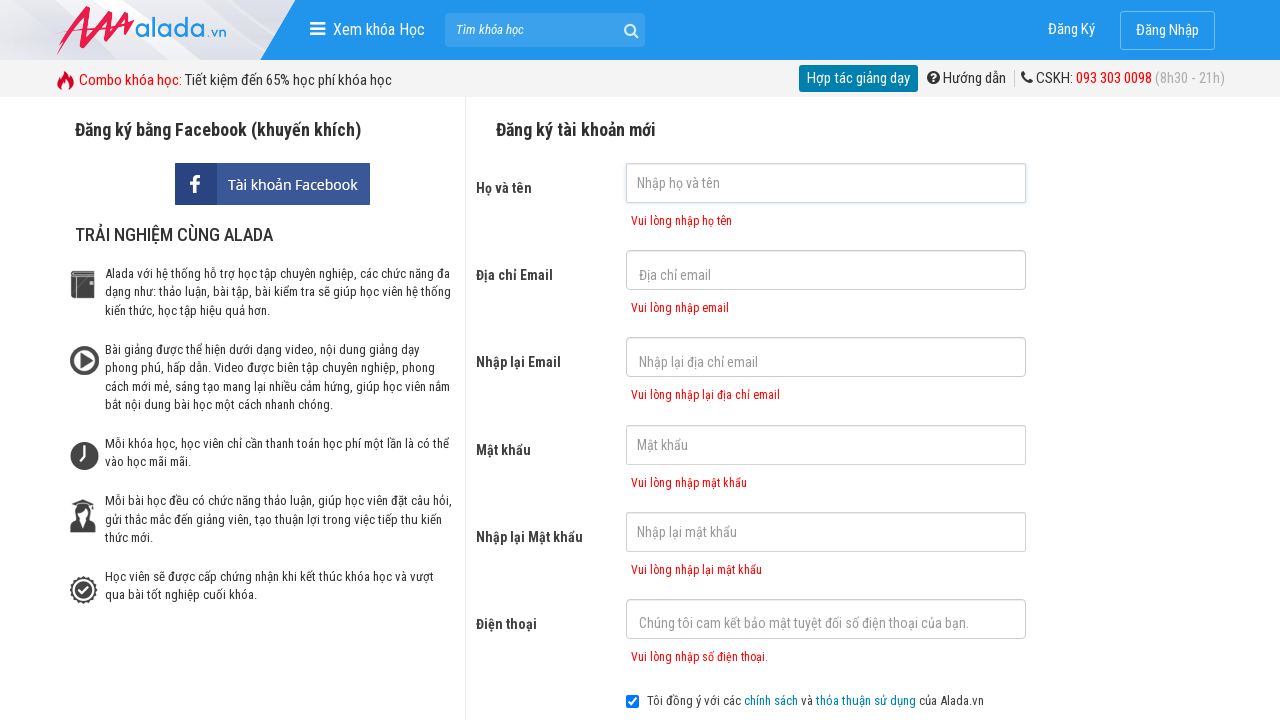

Email error message appeared
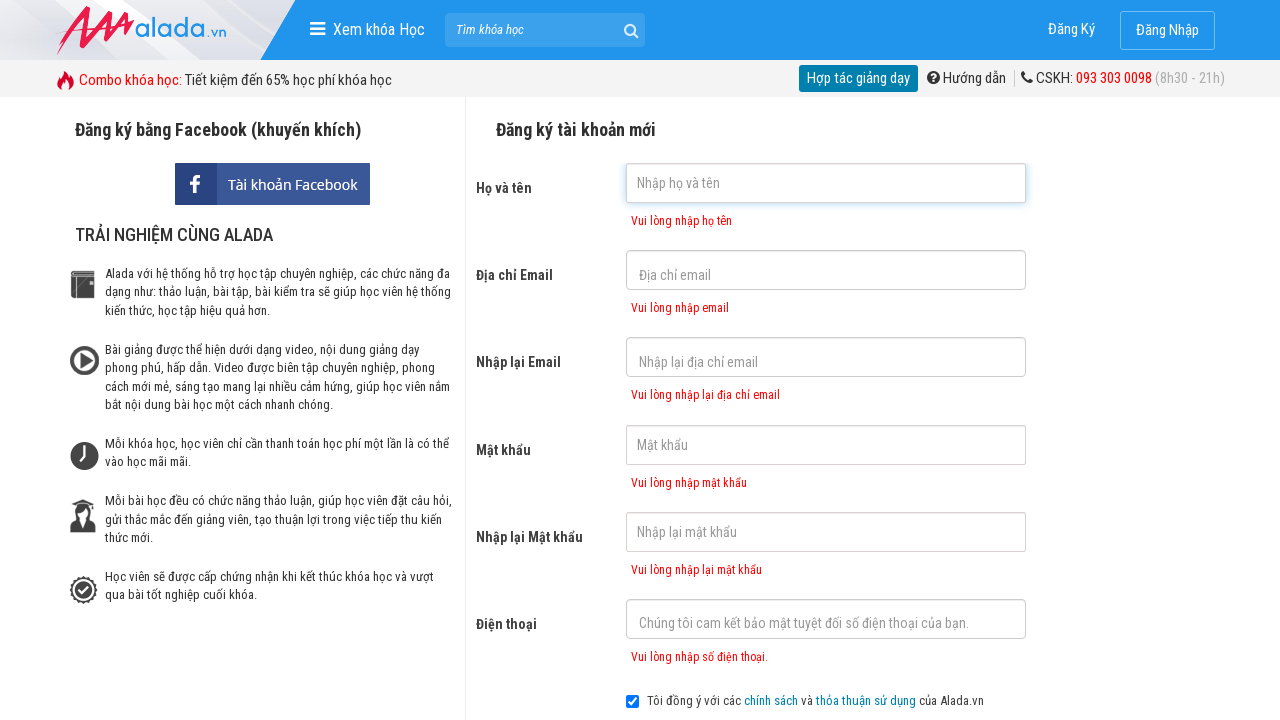

First name error message appeared
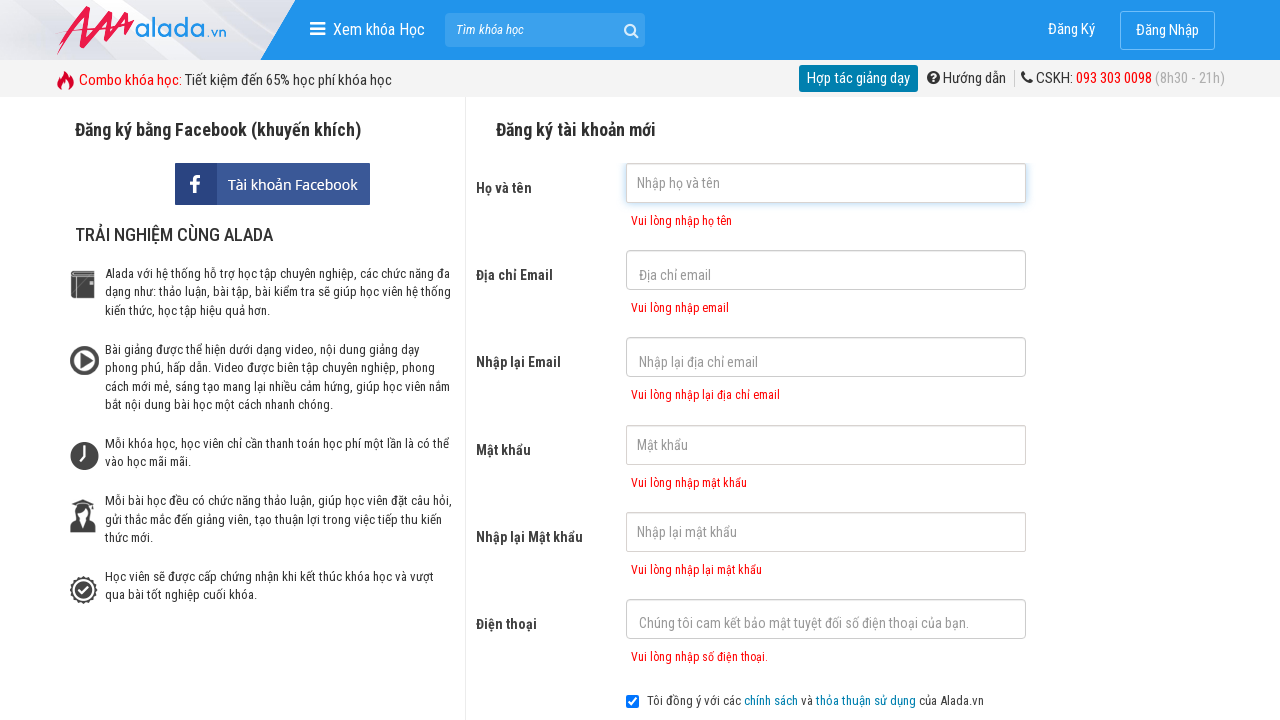

Confirm email error message appeared
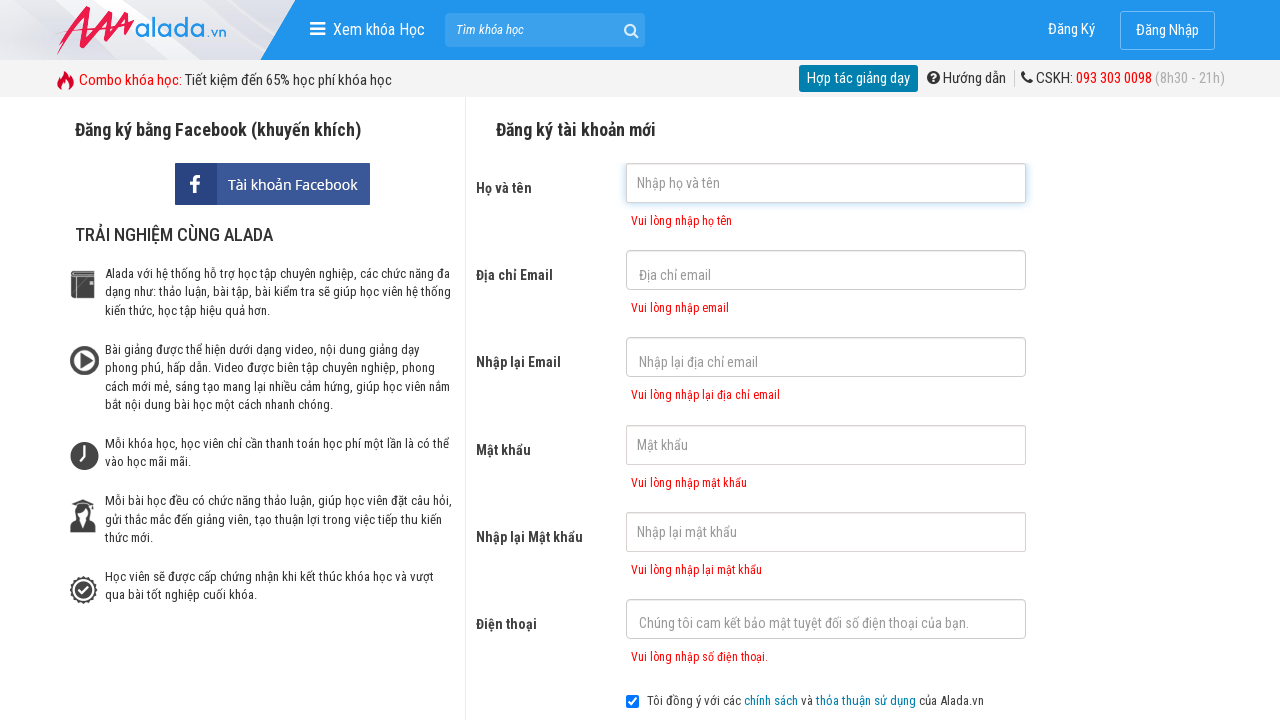

Password error message appeared
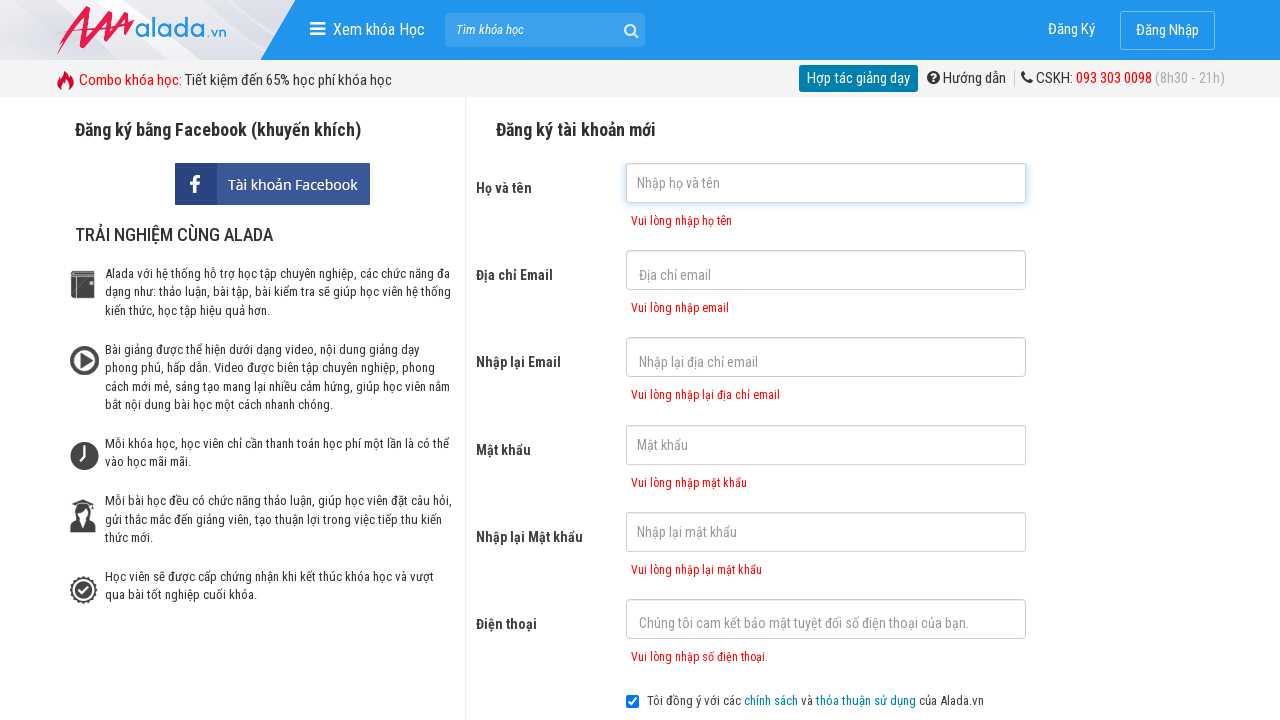

Confirm password error message appeared
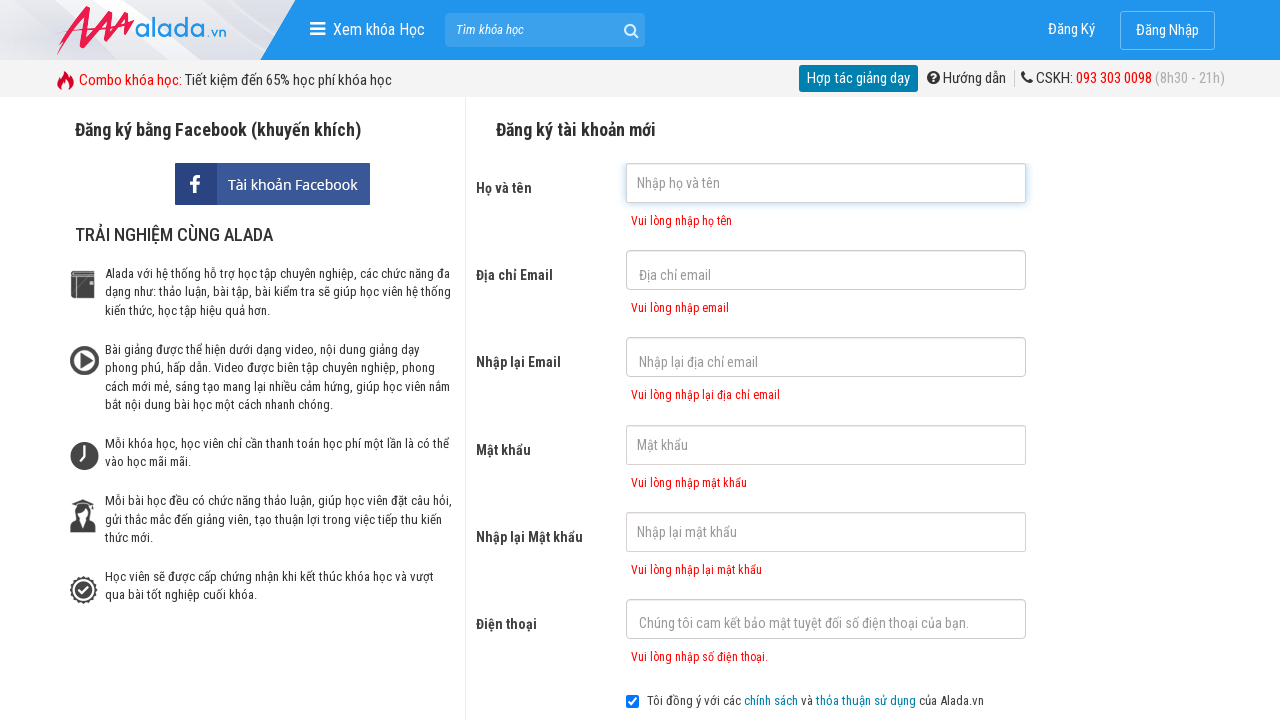

Phone error message appeared
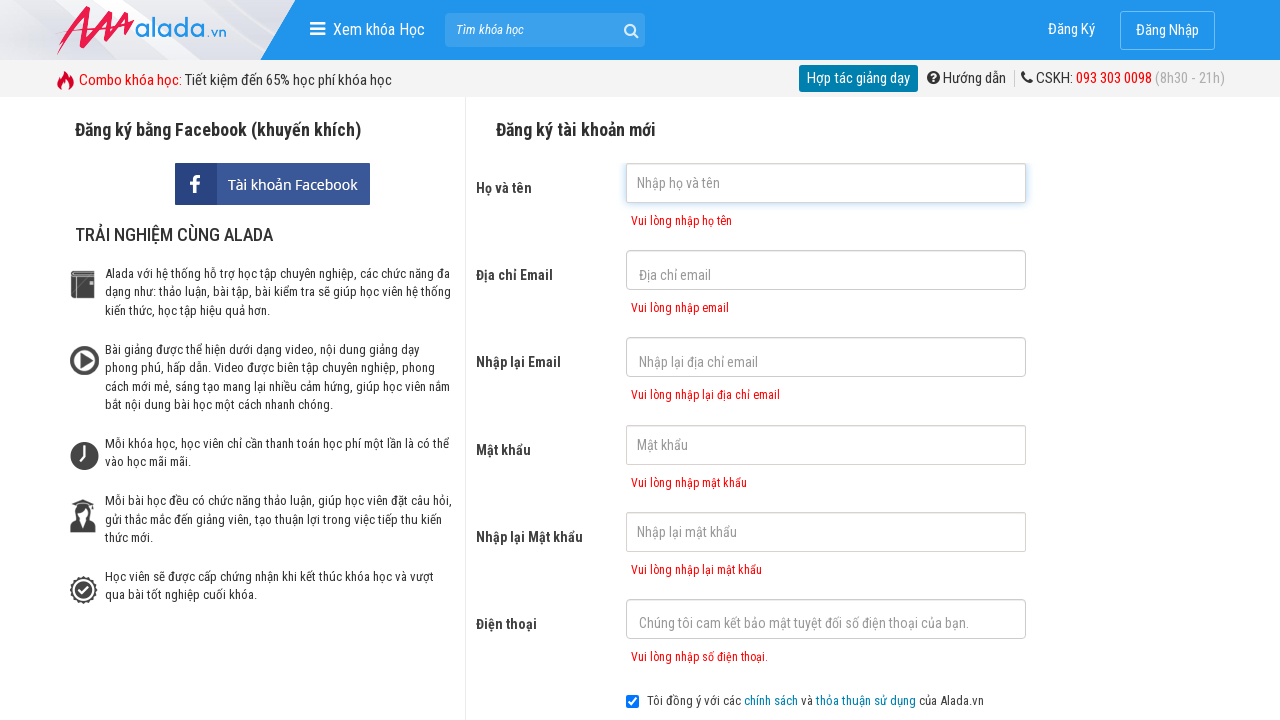

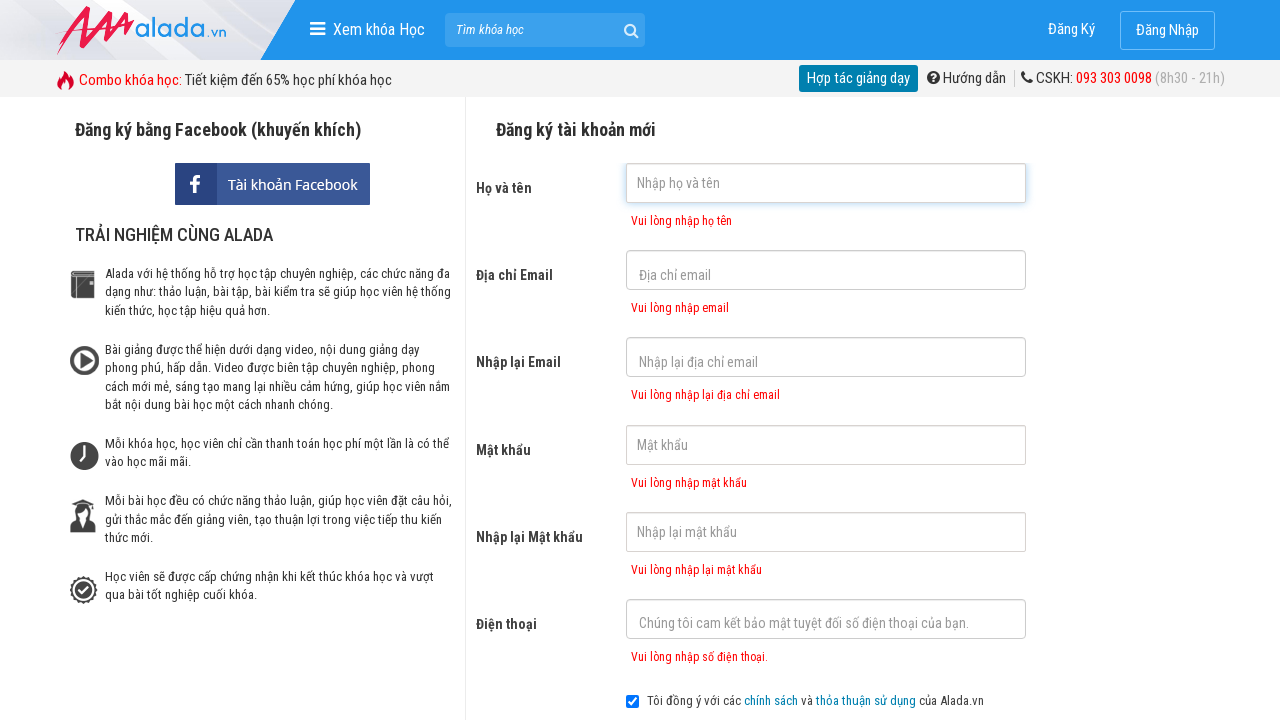